Tests the multiplication functionality of the online calculator by entering two numbers and verifying the result

Starting URL: https://www.calculator.net/

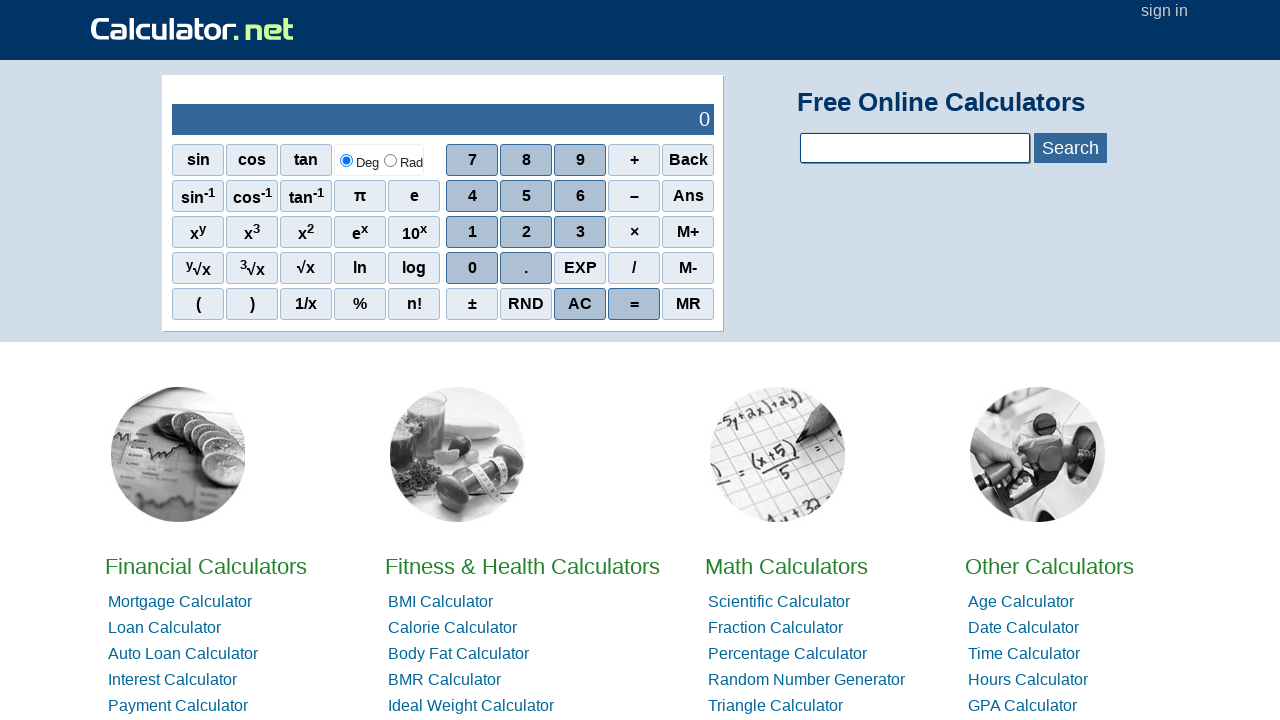

Entered first number 423
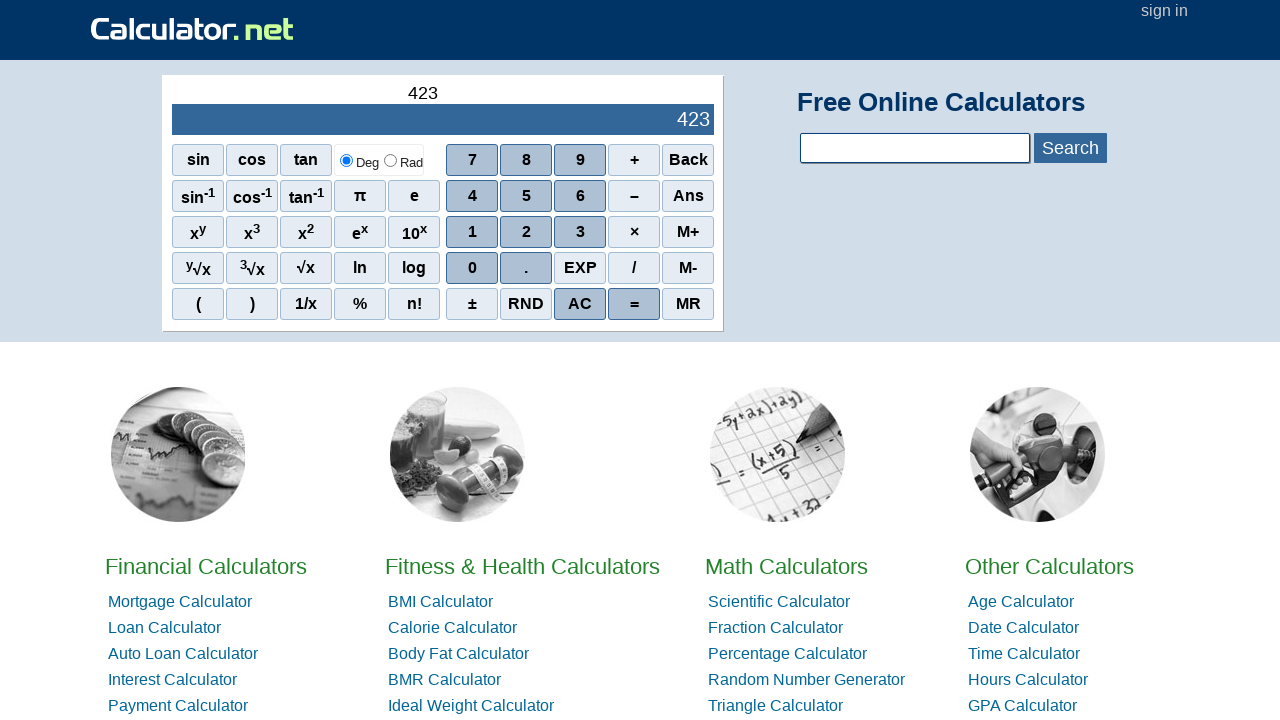

Clicked multiply button at (634, 232) on xpath=//*[@id="sciout"]/tbody/tr[2]/td[2]/div/div[3]/span[4]
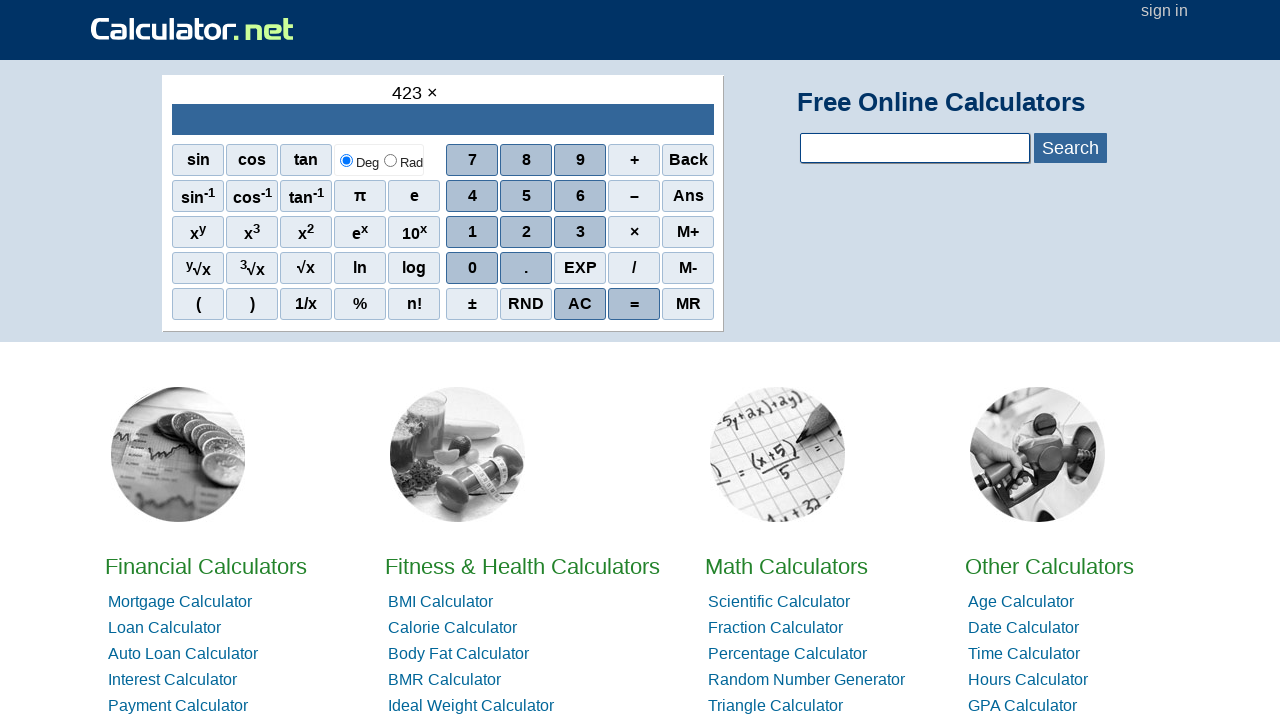

Entered second number 525
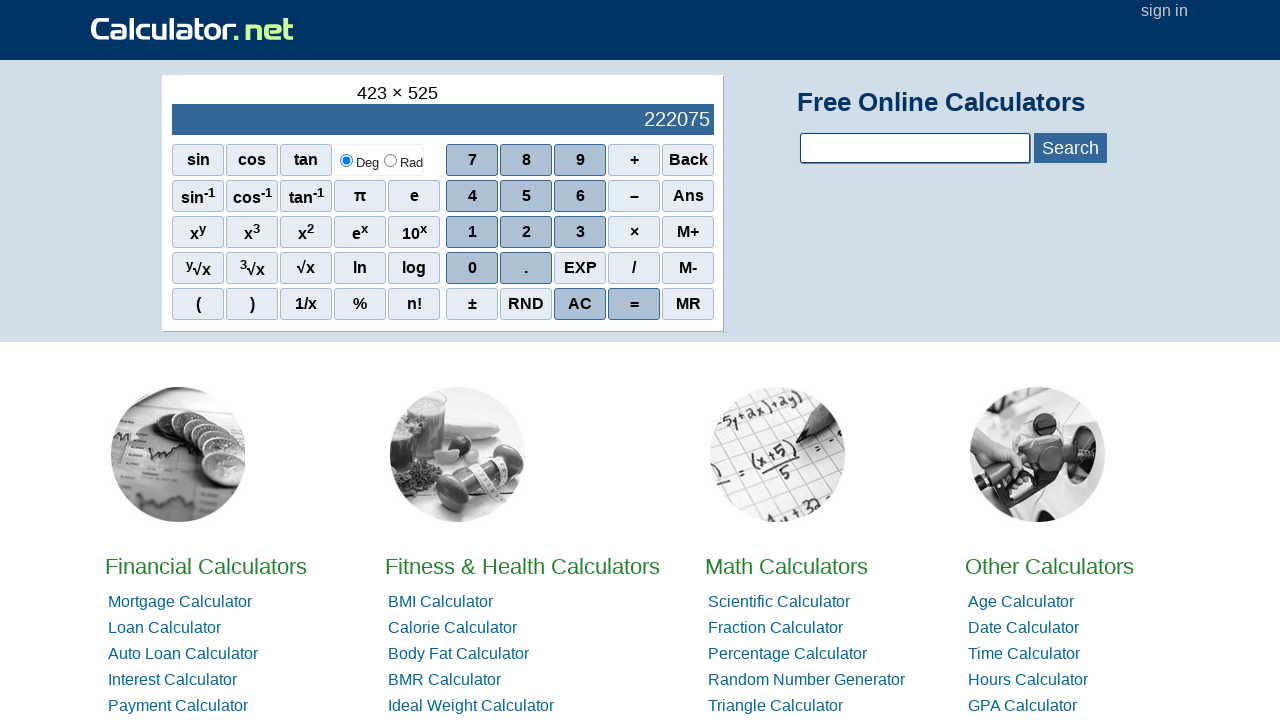

Clicked equals button to calculate result at (634, 304) on xpath=//*[@id="sciout"]/tbody/tr[2]/td[2]/div/div[5]/span[4]
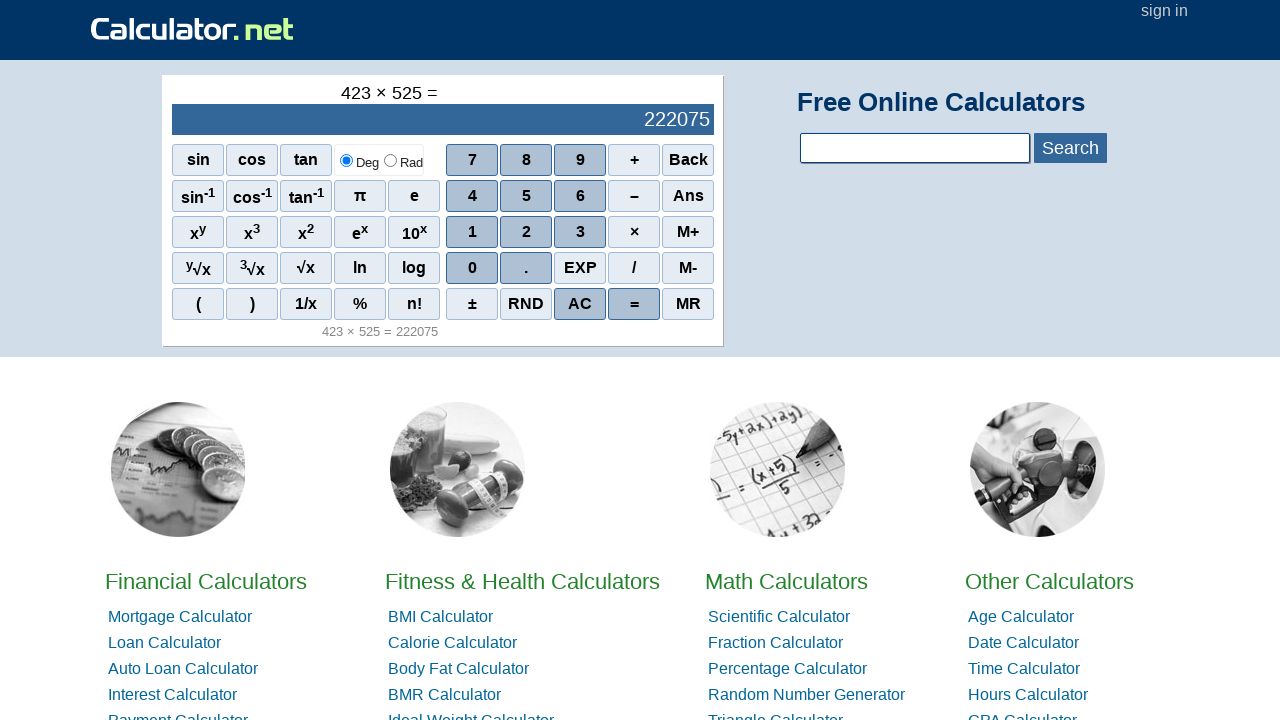

Clicked clear button to reset calculator at (580, 304) on xpath=//*[@id="sciout"]/tbody/tr[2]/td[2]/div/div[5]/span[3]
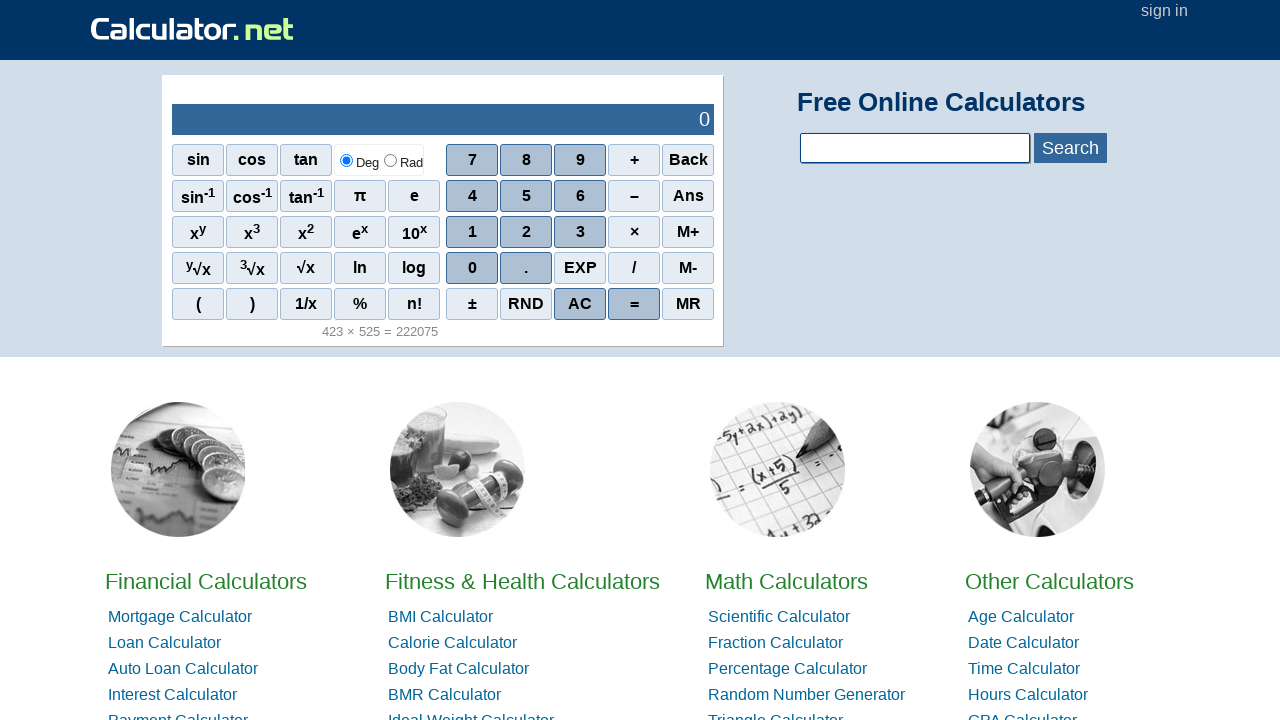

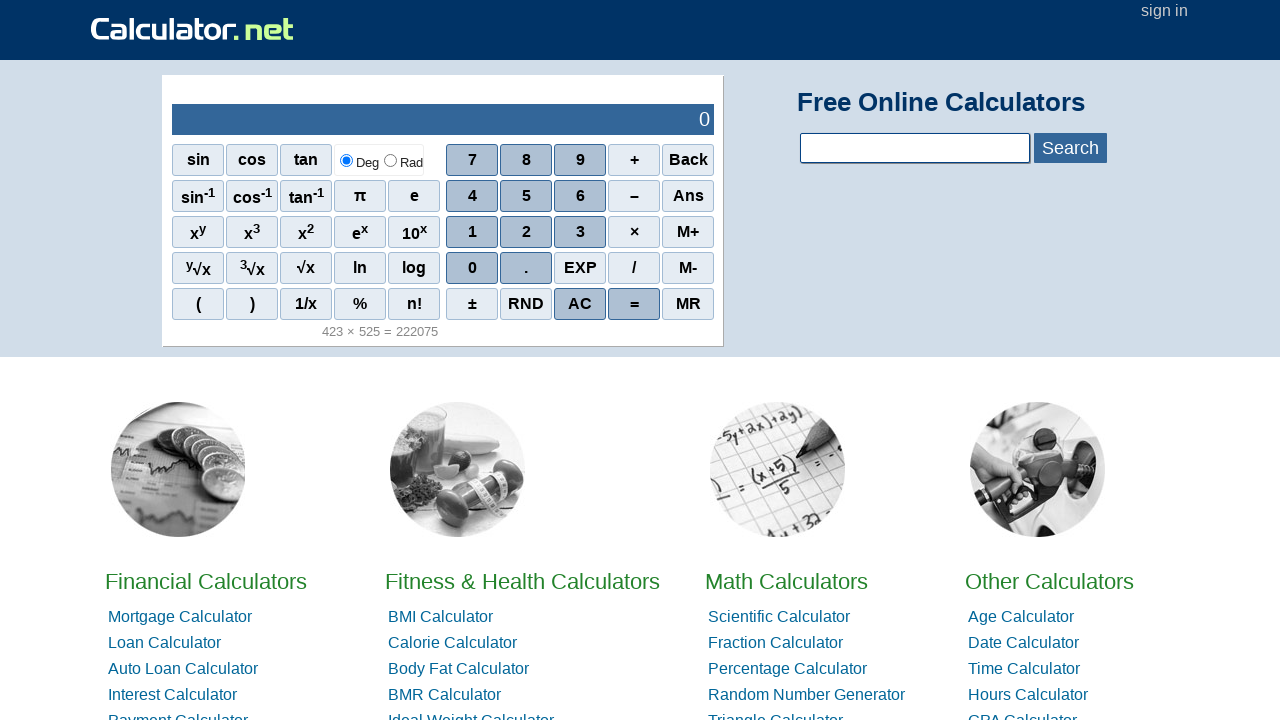